Tests search functionality by searching for photography-related items

Starting URL: https://carturesti.ro/

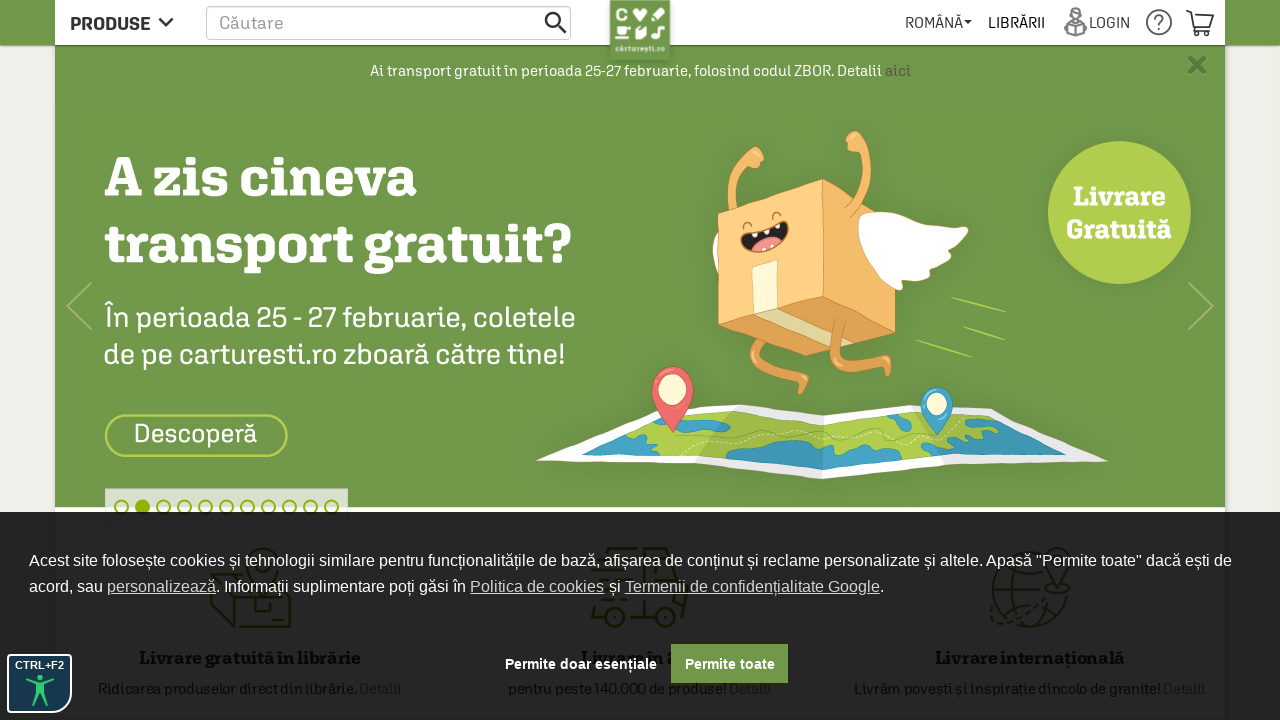

Filled search input with 'fotografie' on input#search-input
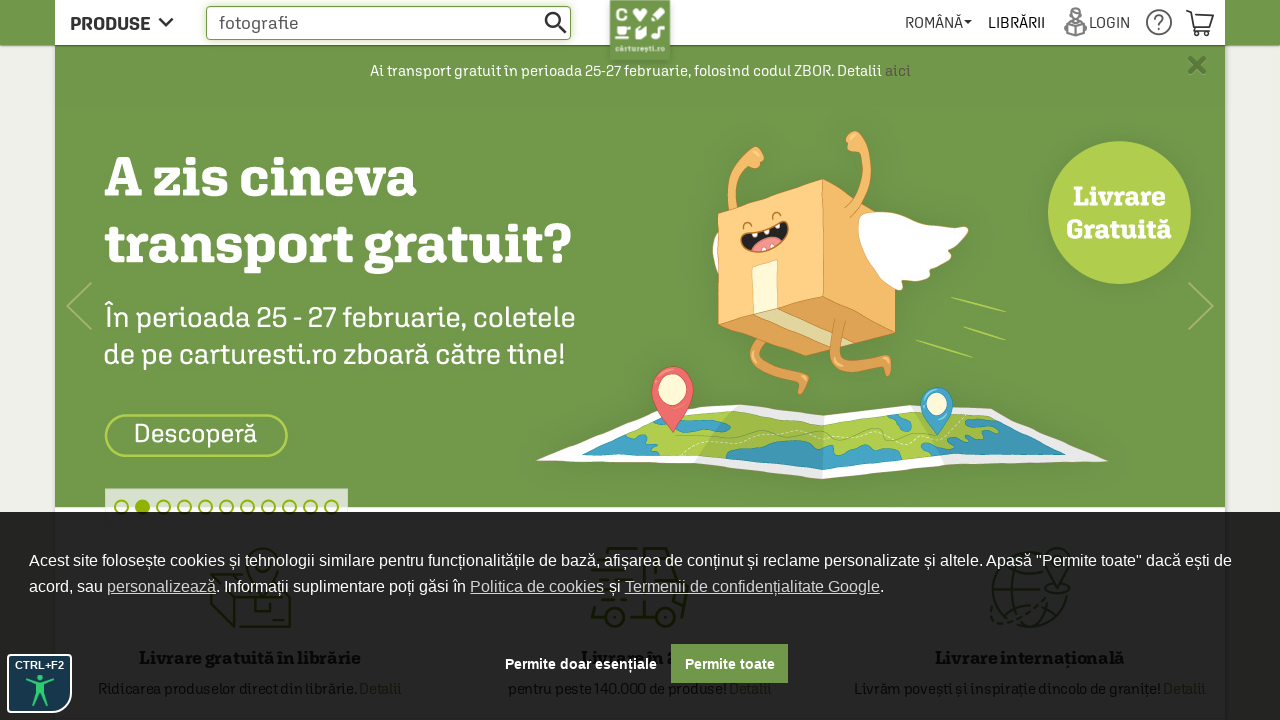

Submitted search for photography items by pressing Enter on [placeholder='Căutare']
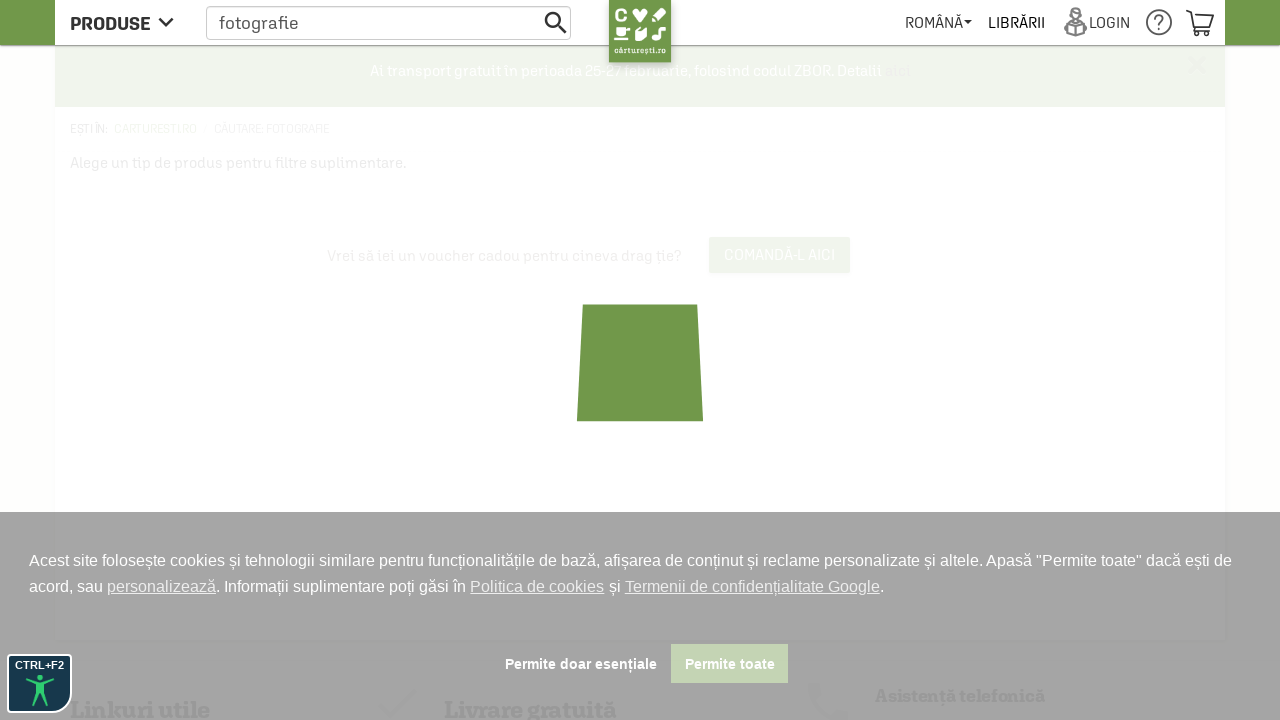

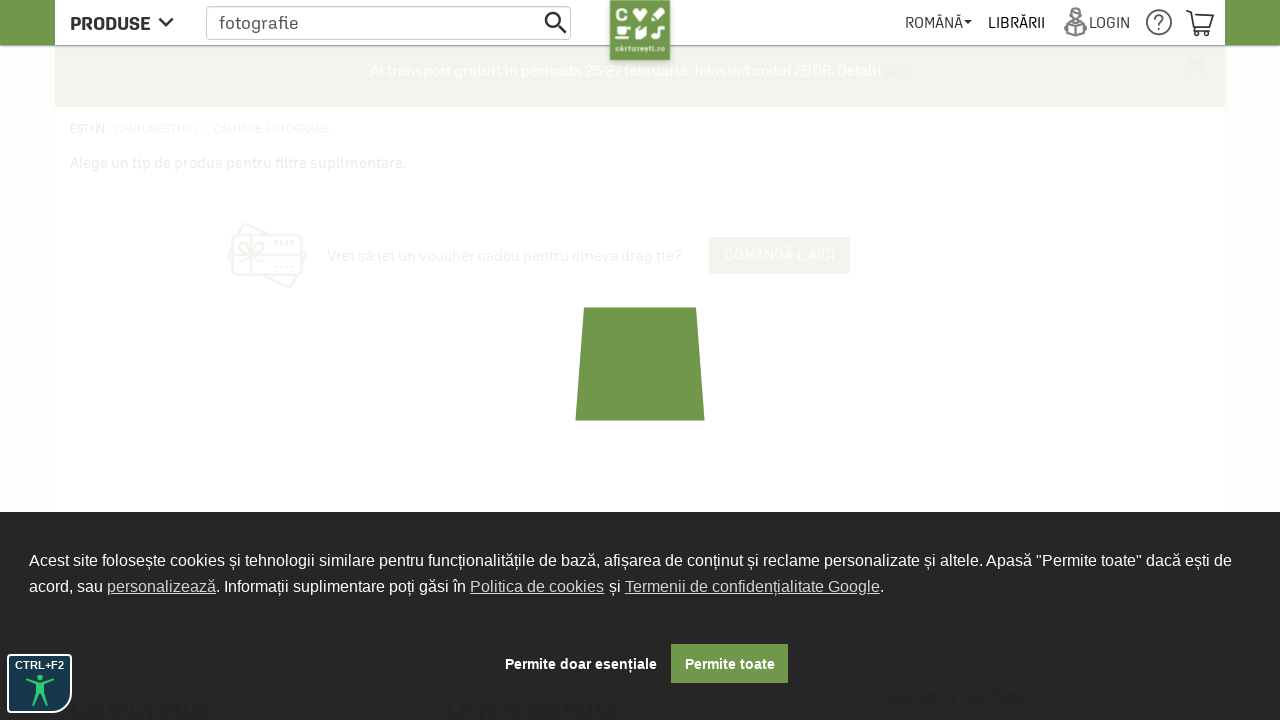